Navigates to wisequarter.com and retrieves various page properties including URL, title, page source, and window handles

Starting URL: https://www.wisequarter.com

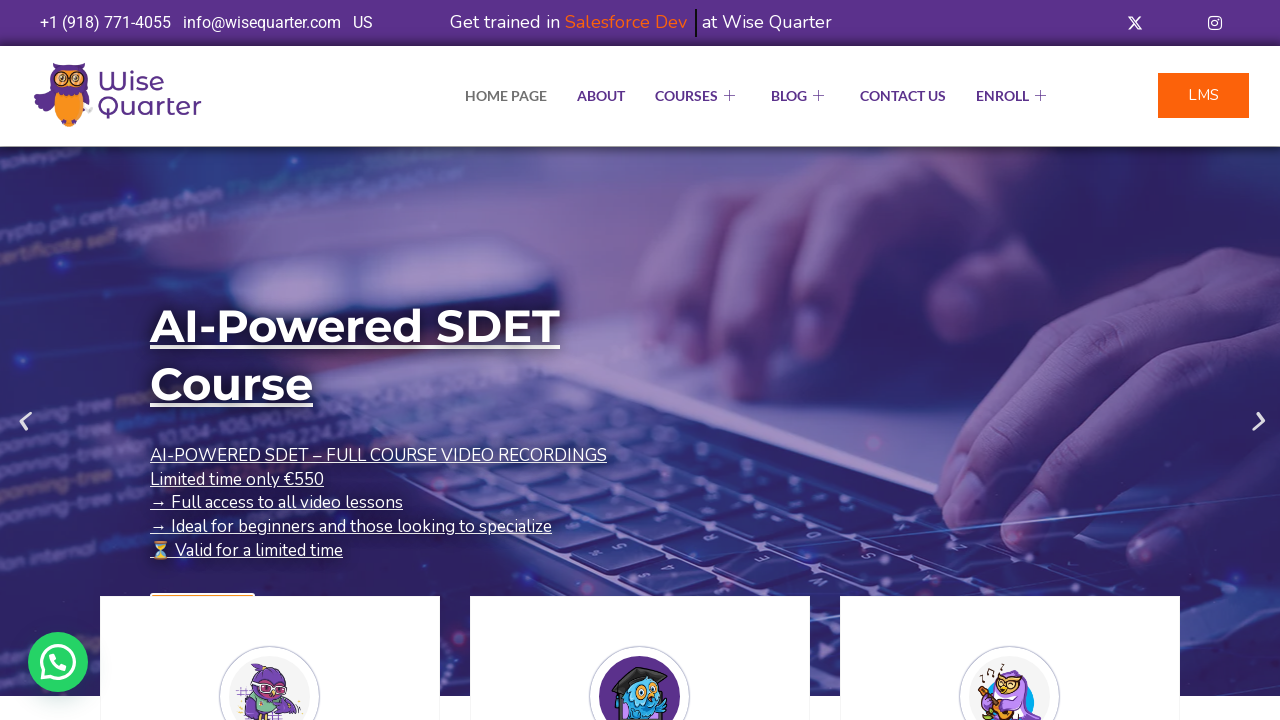

Retrieved current page URL
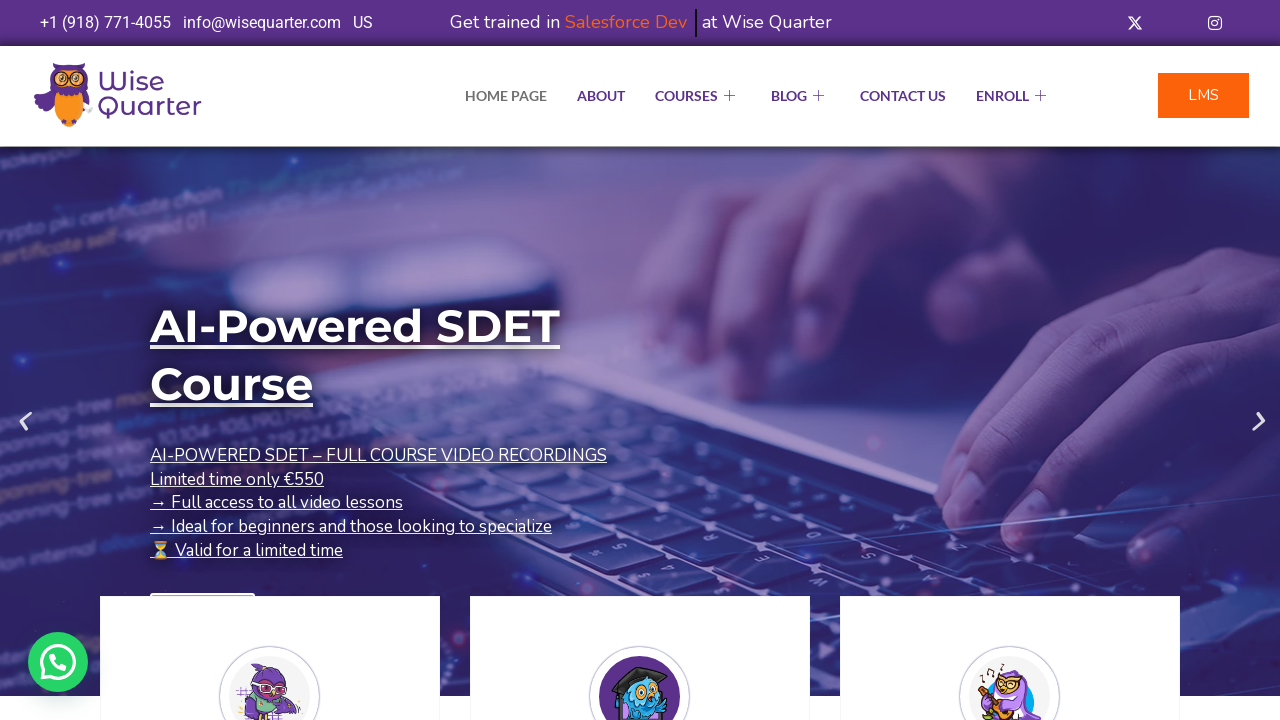

Retrieved page title
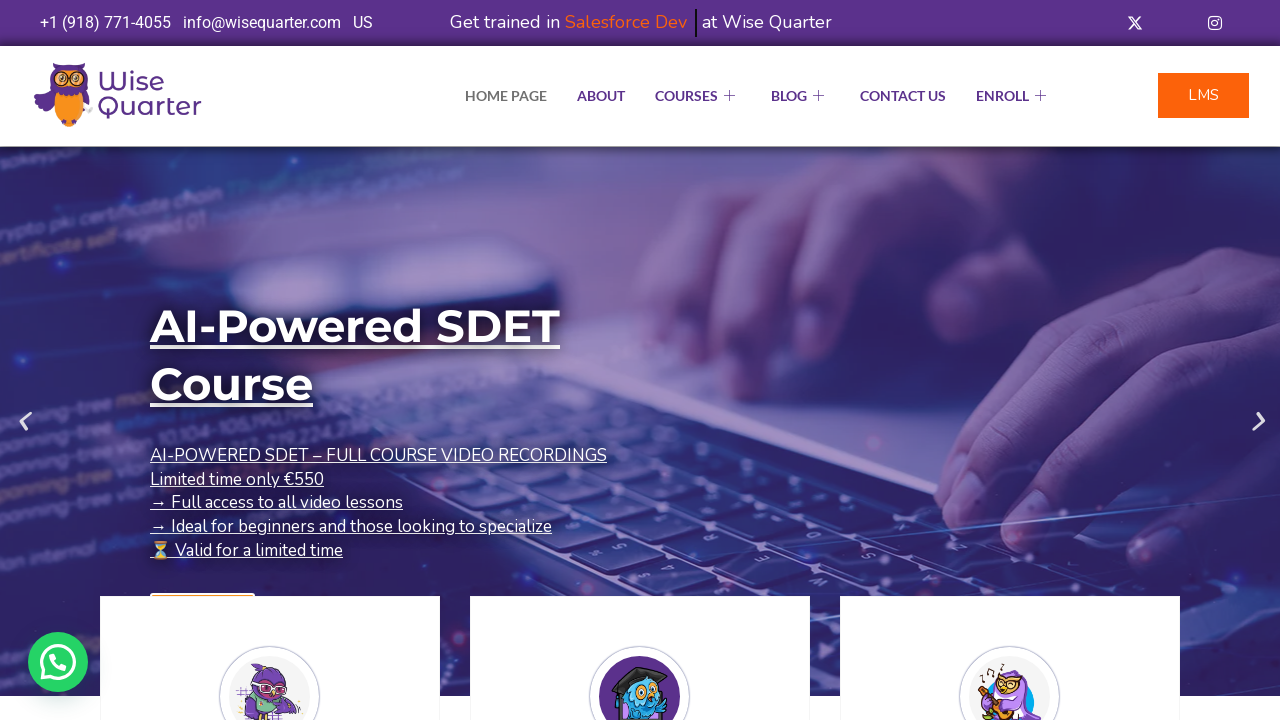

Retrieved page source content
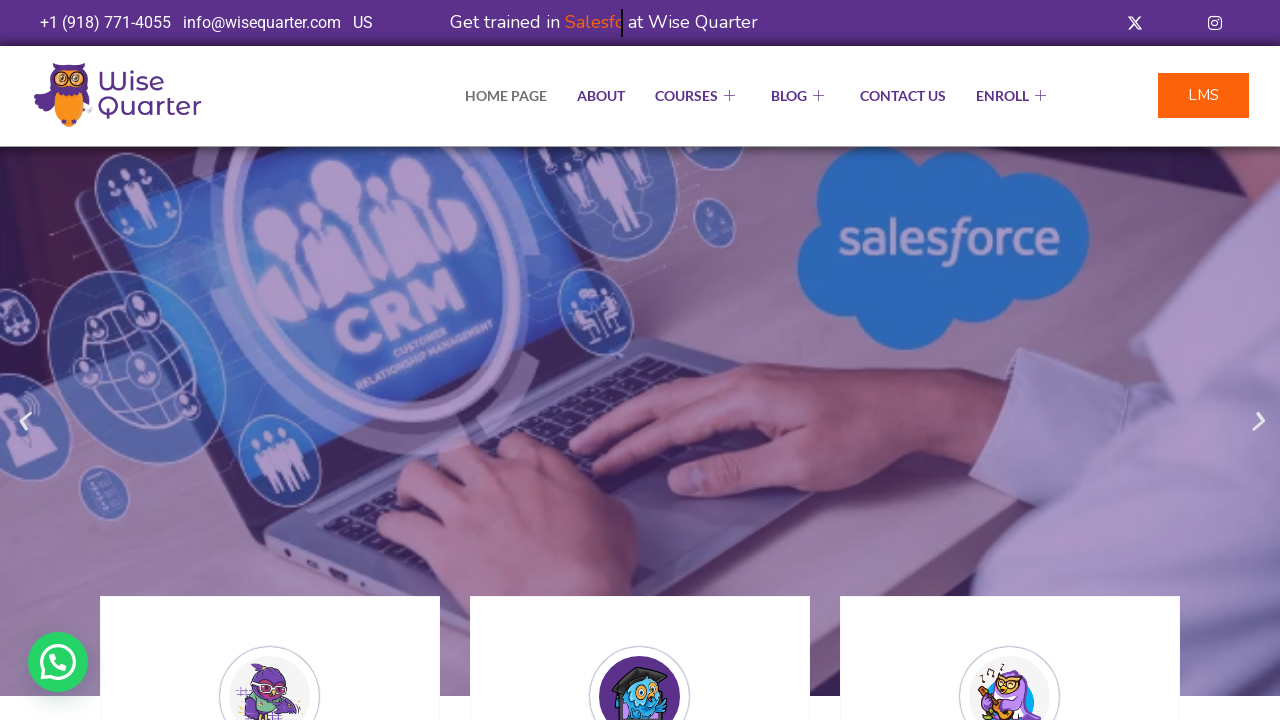

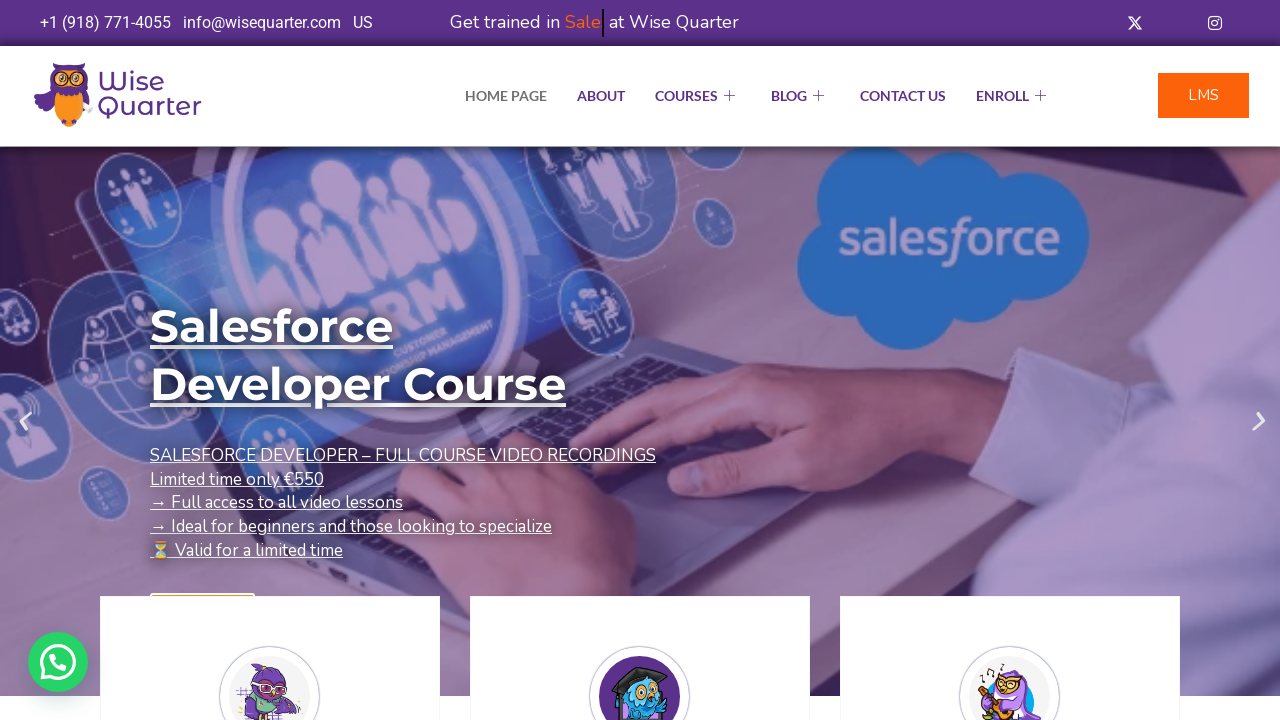